Tests the AngularJS homepage todo list by adding a new todo item, verifying the count, and marking an item as complete

Starting URL: https://angularjs.org

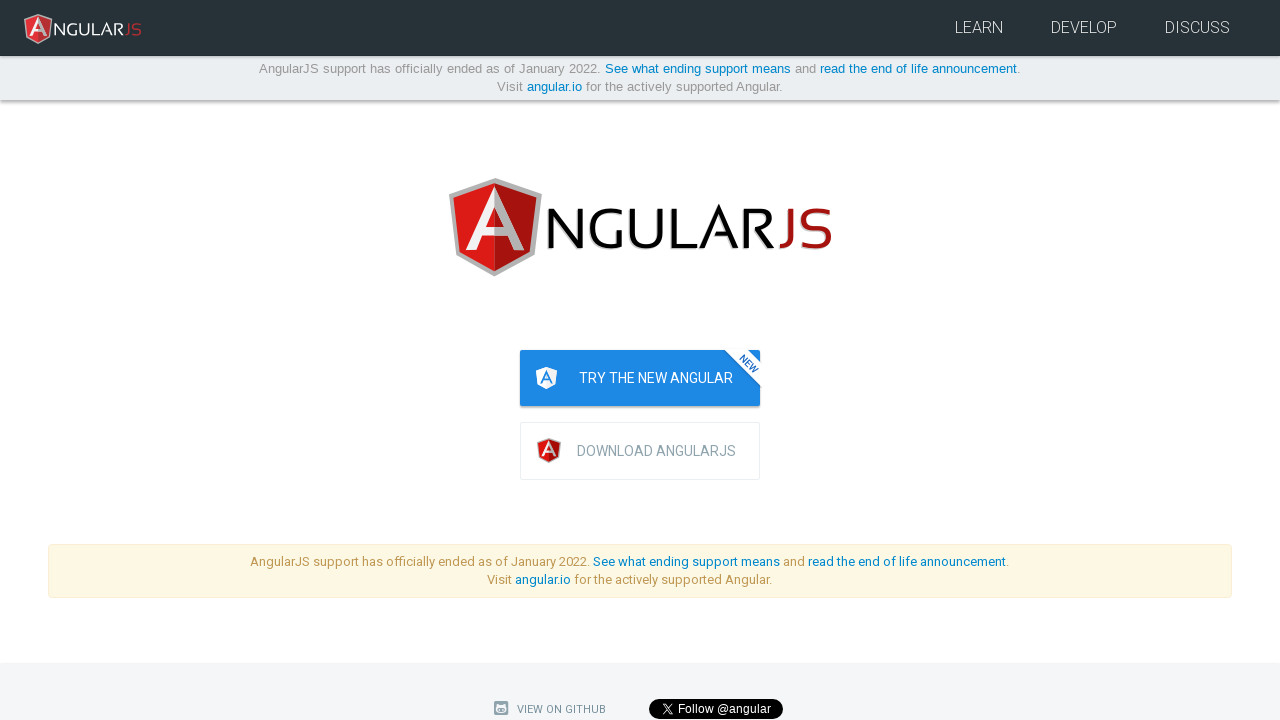

Filled todo text field with 'write first protractor test' on [ng-model="todoList.todoText"]
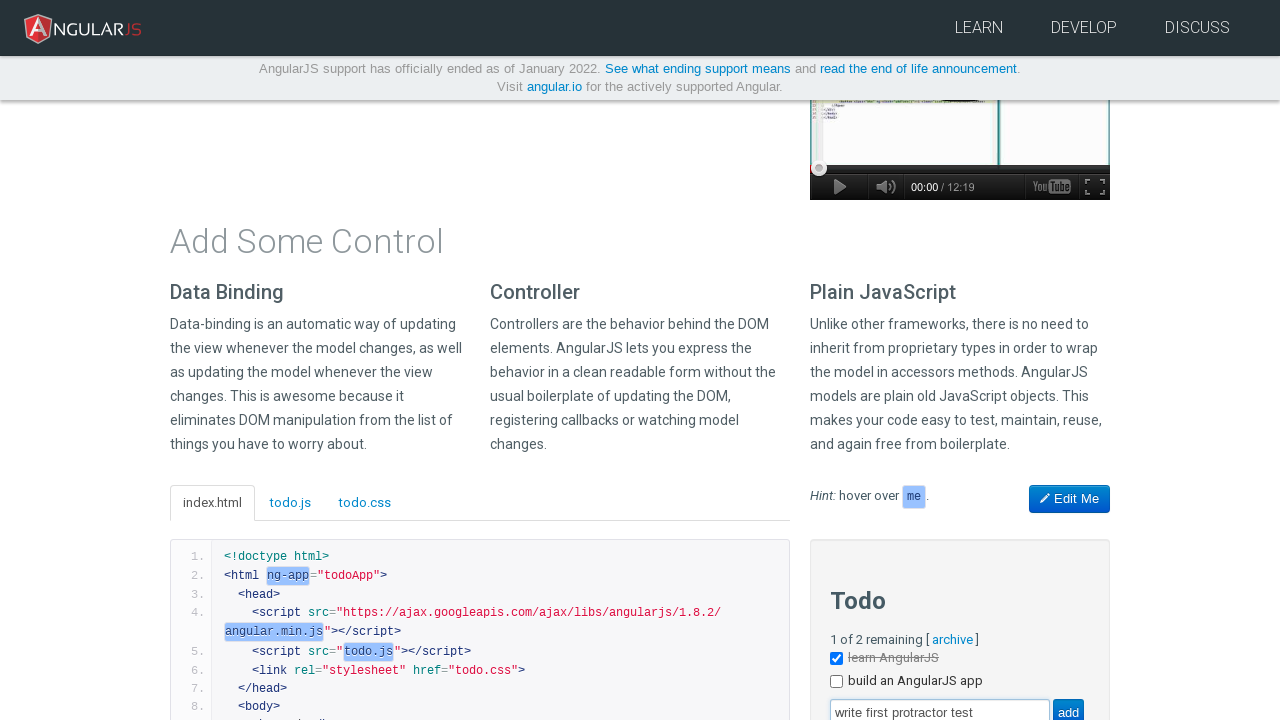

Clicked add button to create new todo item at (1068, 706) on [value="add"]
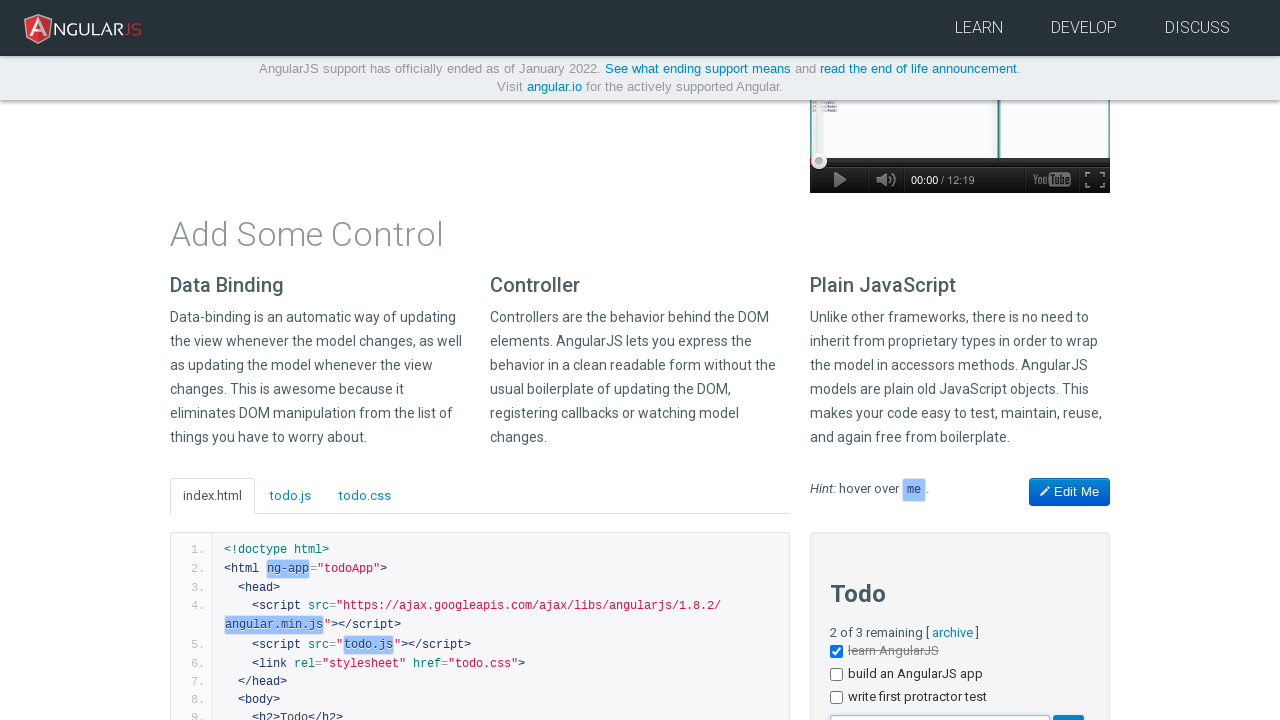

Todo list updated and new item visible
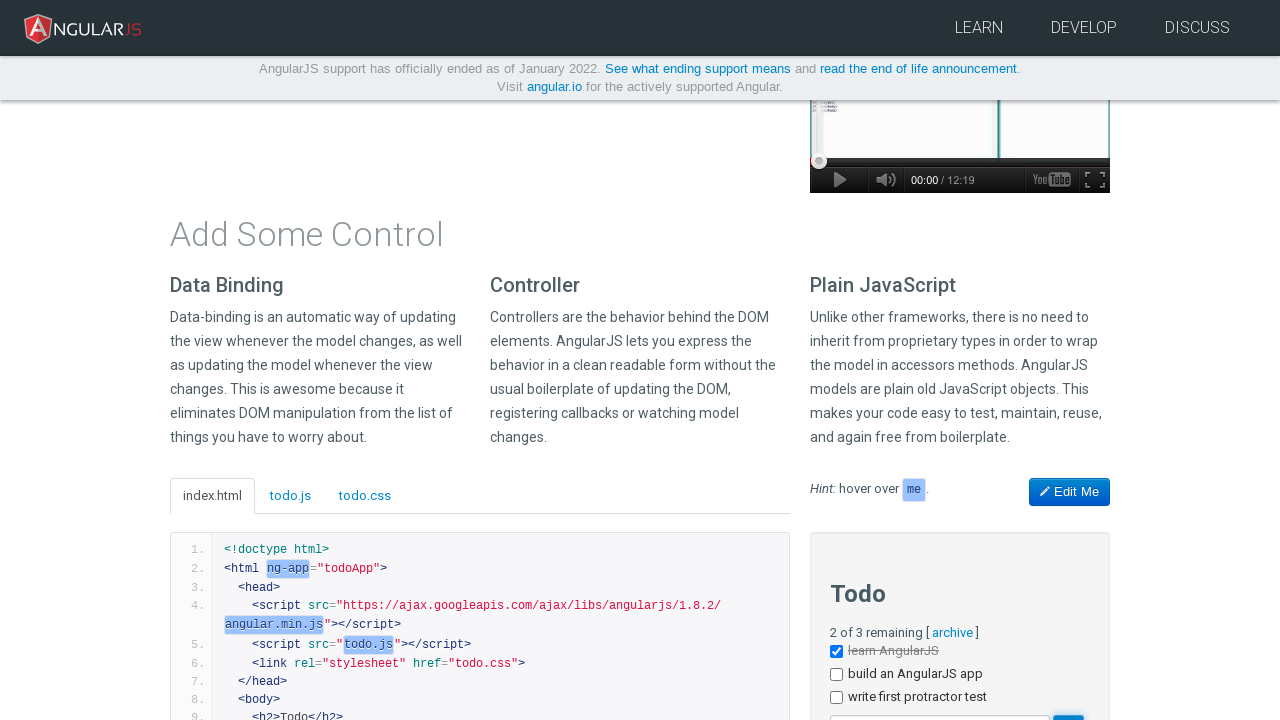

Marked third todo item as complete by clicking its checkbox at (836, 698) on [ng-repeat="todo in todoList.todos"] >> nth=2 >> input[type="checkbox"]
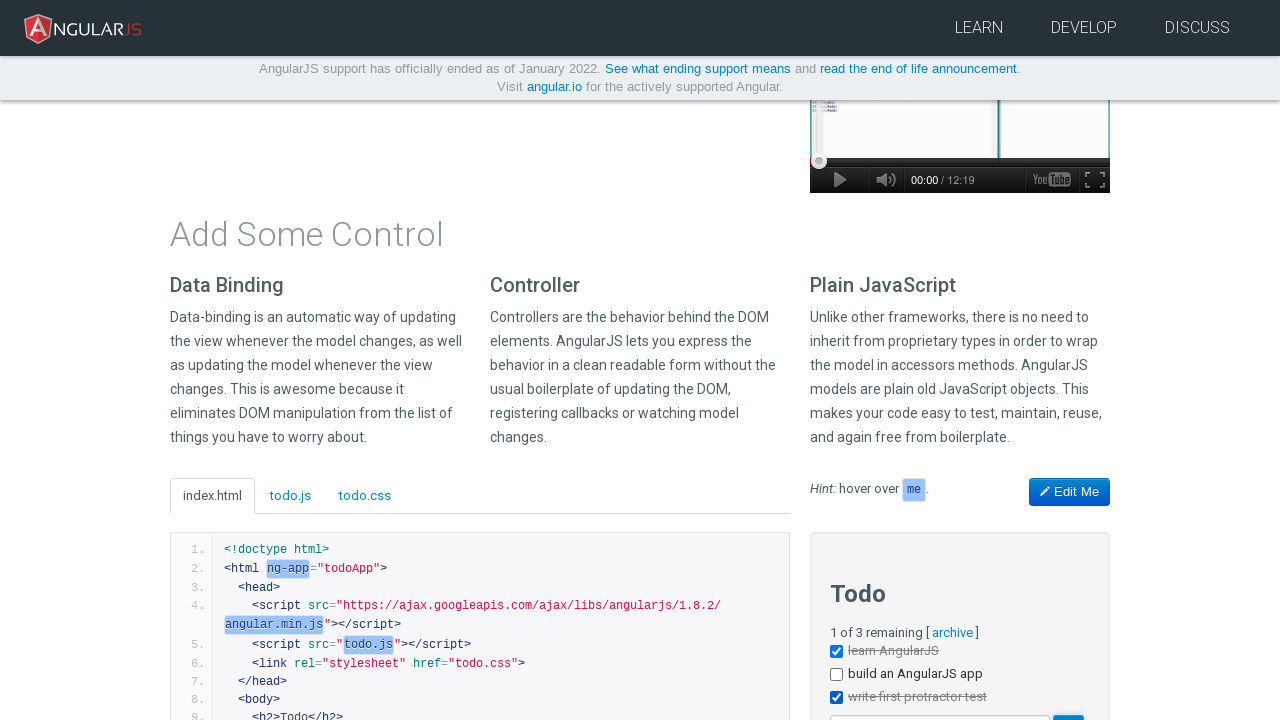

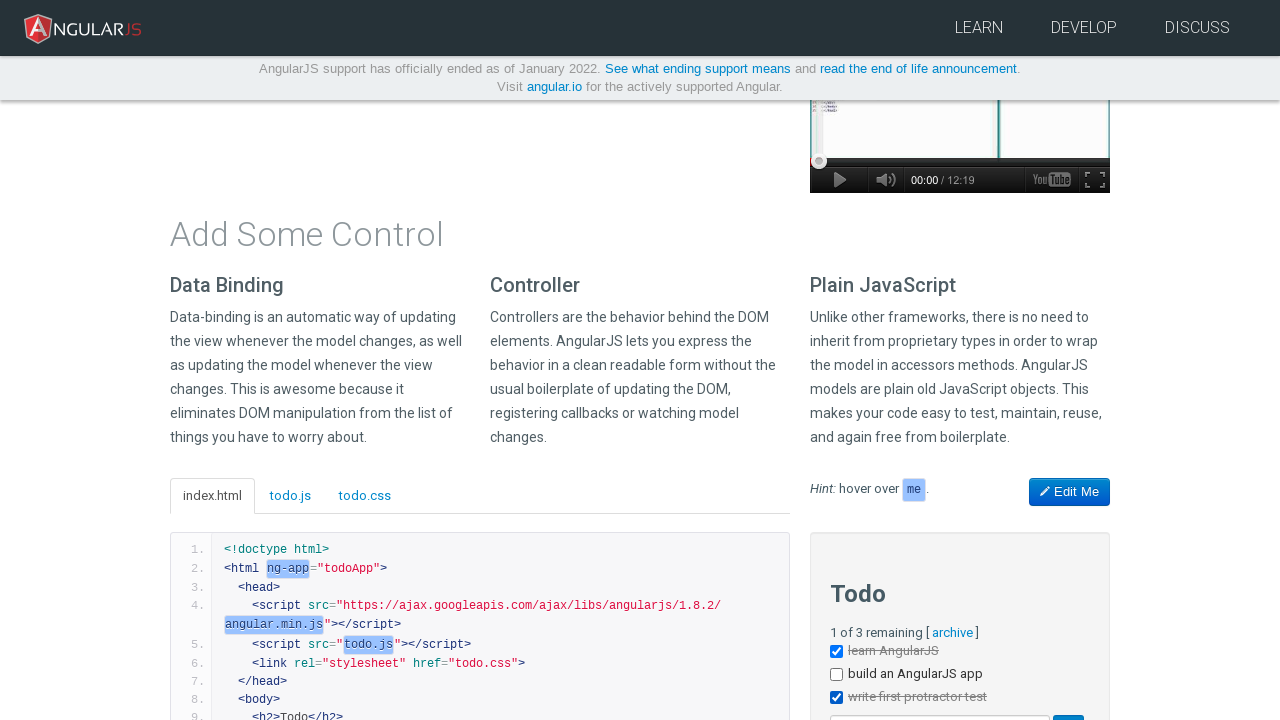